Fills and submits the GitHub advanced search form by entering a search term, repository owner, date filter, and selecting a programming language, then waits for search results to load.

Starting URL: https://github.com/search/advanced

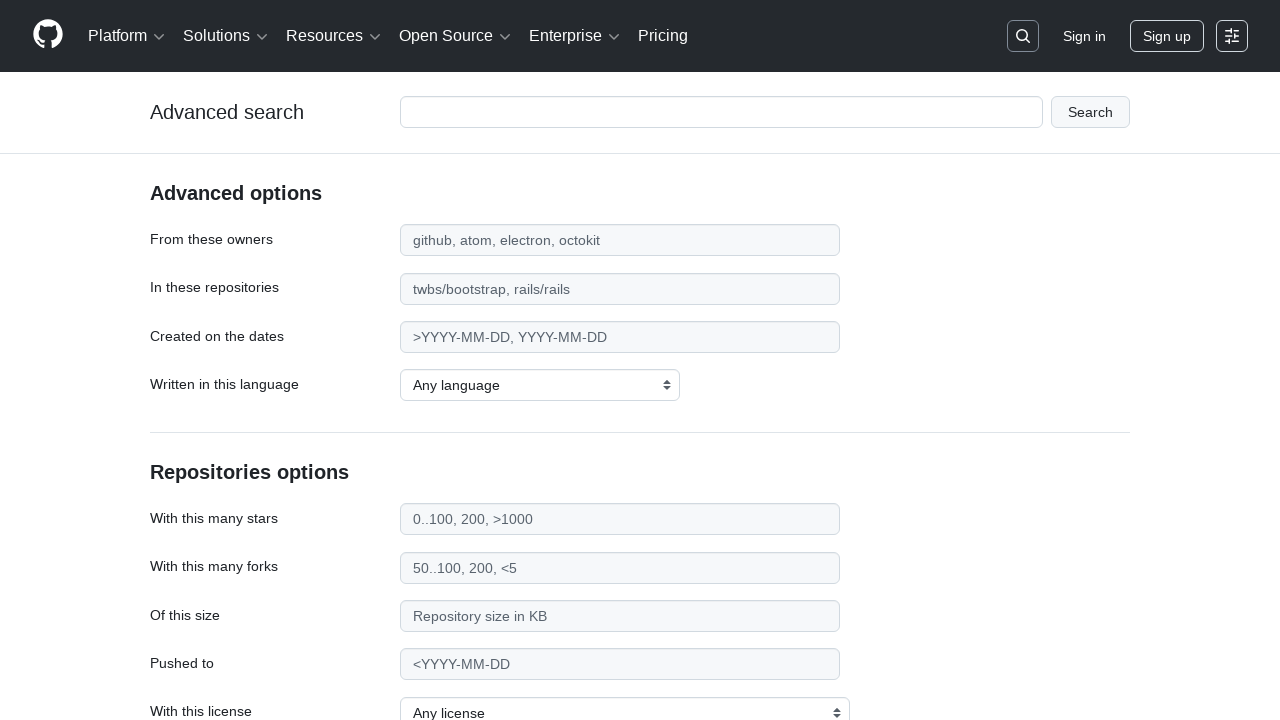

Filled search input with 'web-scraper' on #adv_code_search input.js-advanced-search-input
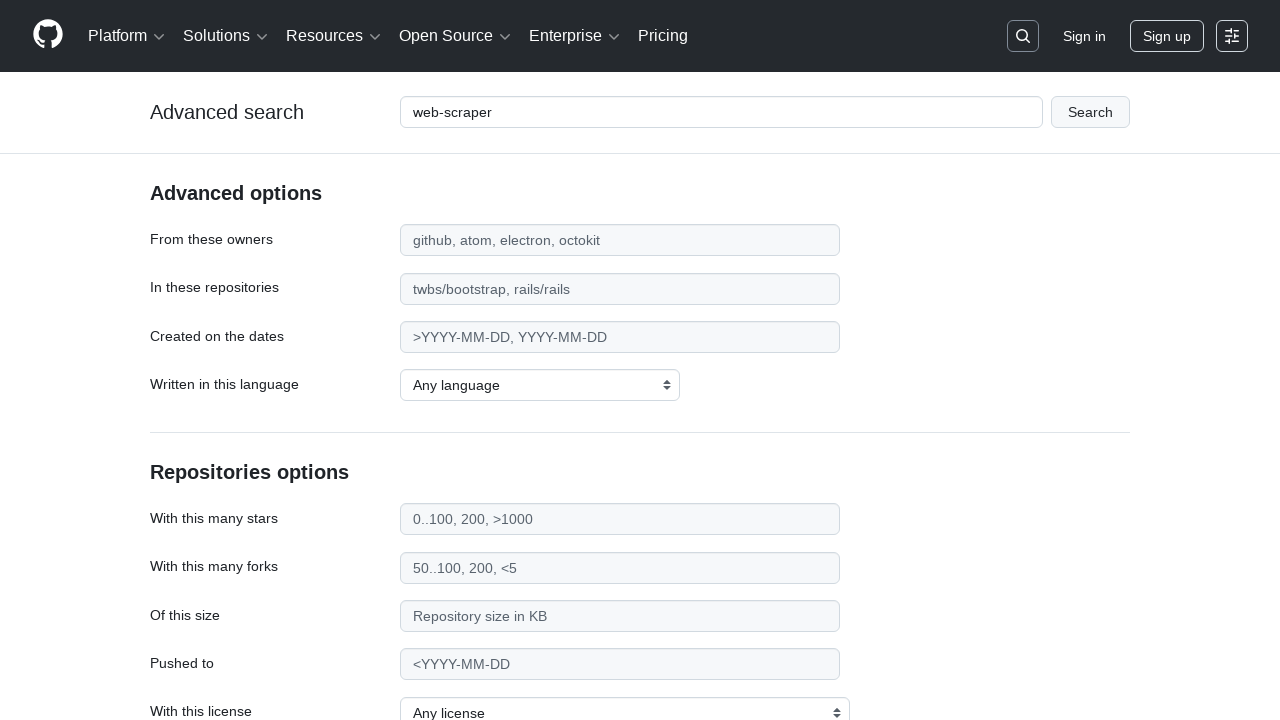

Filled repository owner field with 'microsoft' on #search_from
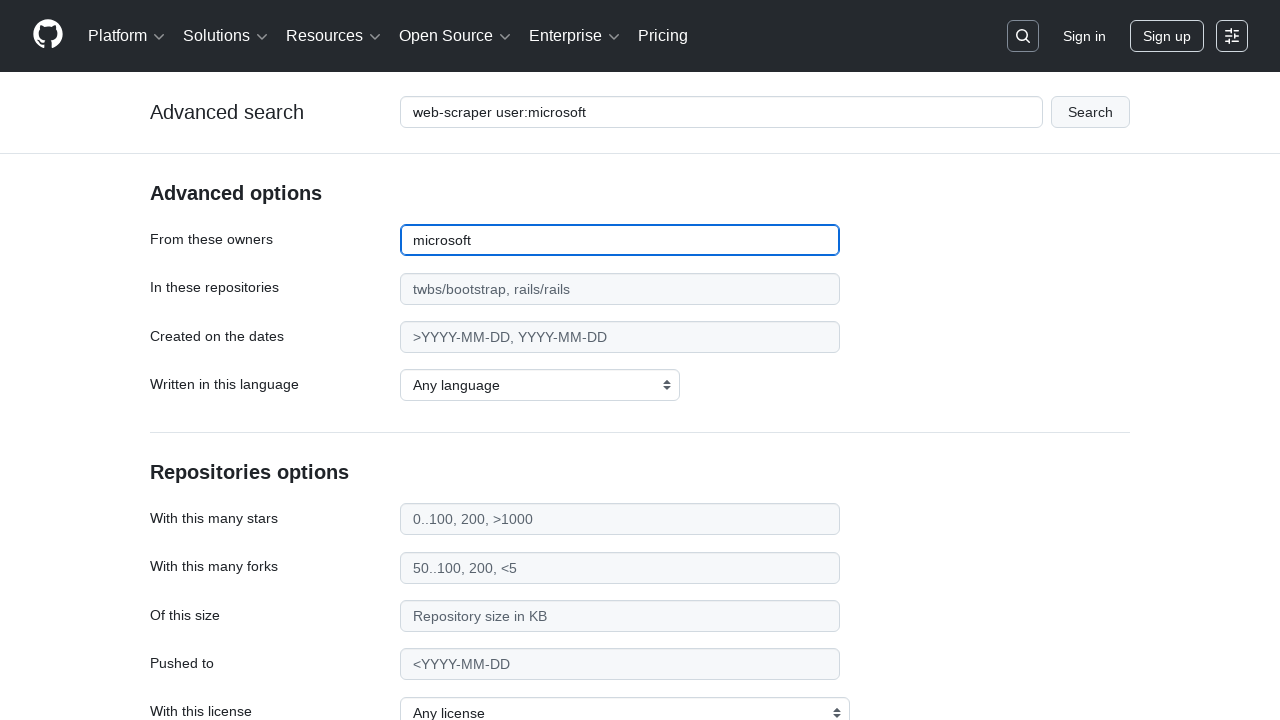

Filled date filter with '>2020' on #search_date
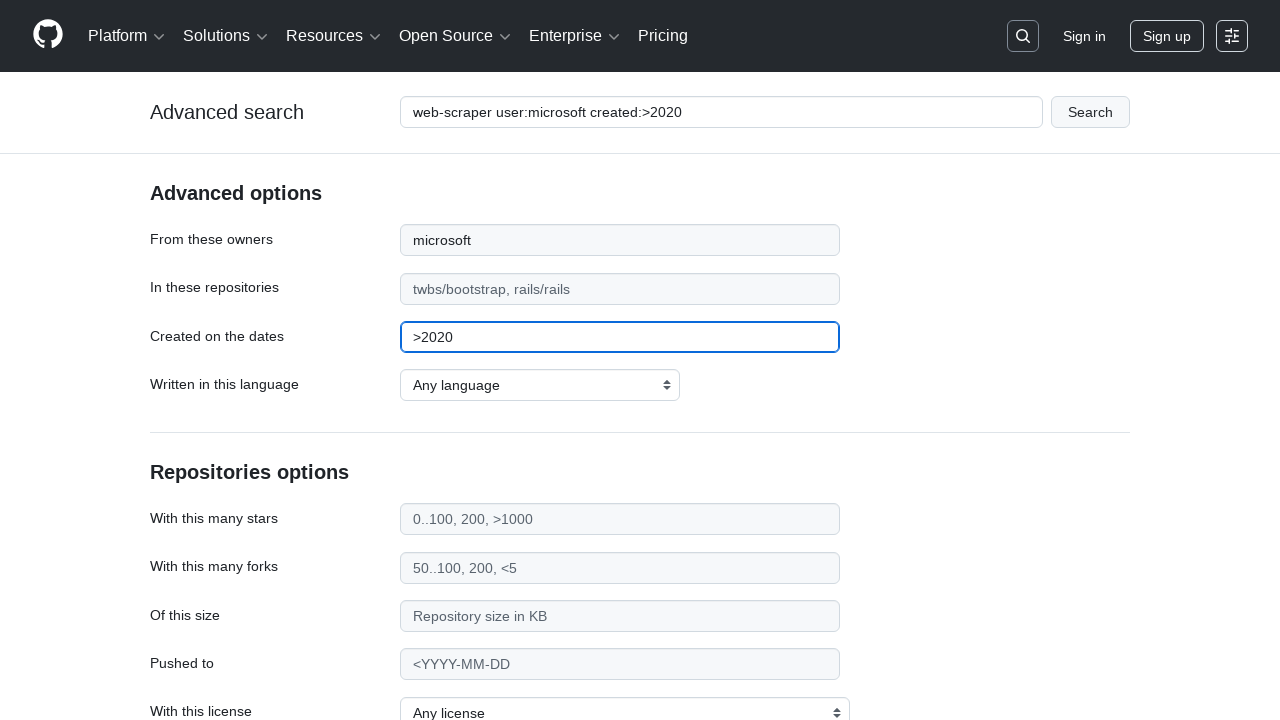

Selected 'Python' as programming language on select#search_language
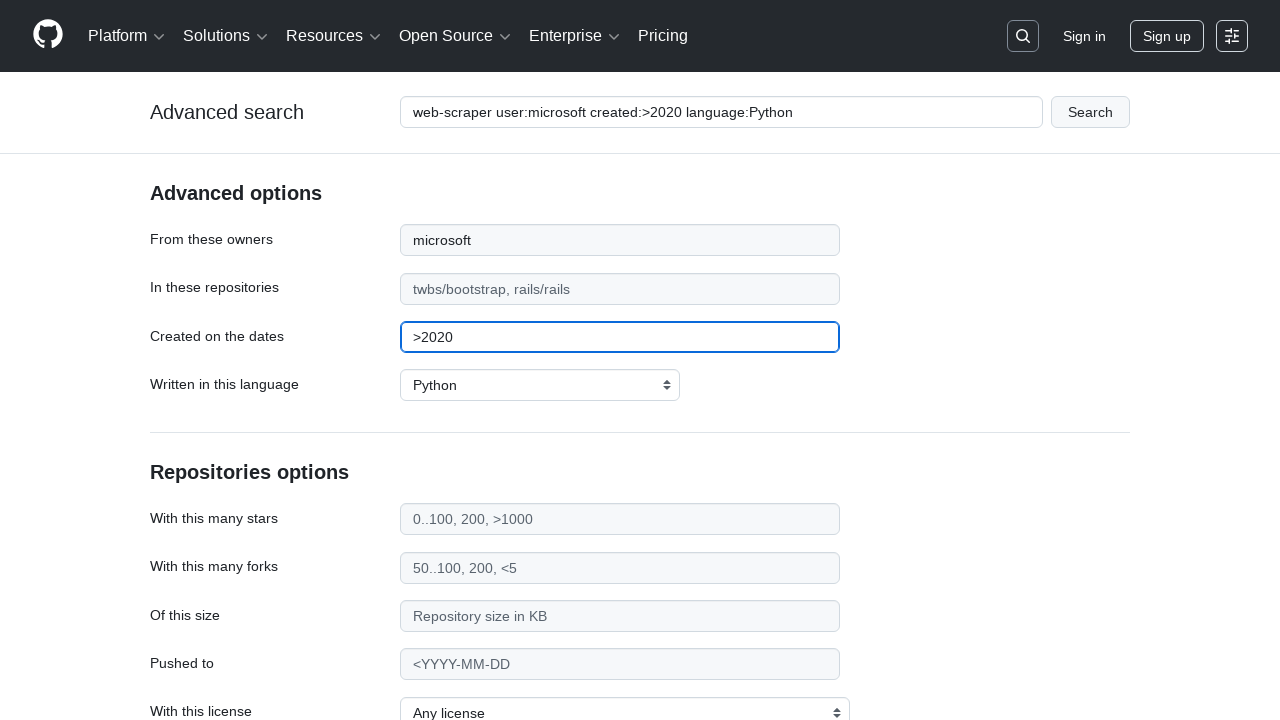

Clicked submit button to search GitHub advanced search at (1090, 112) on #adv_code_search button[type="submit"]
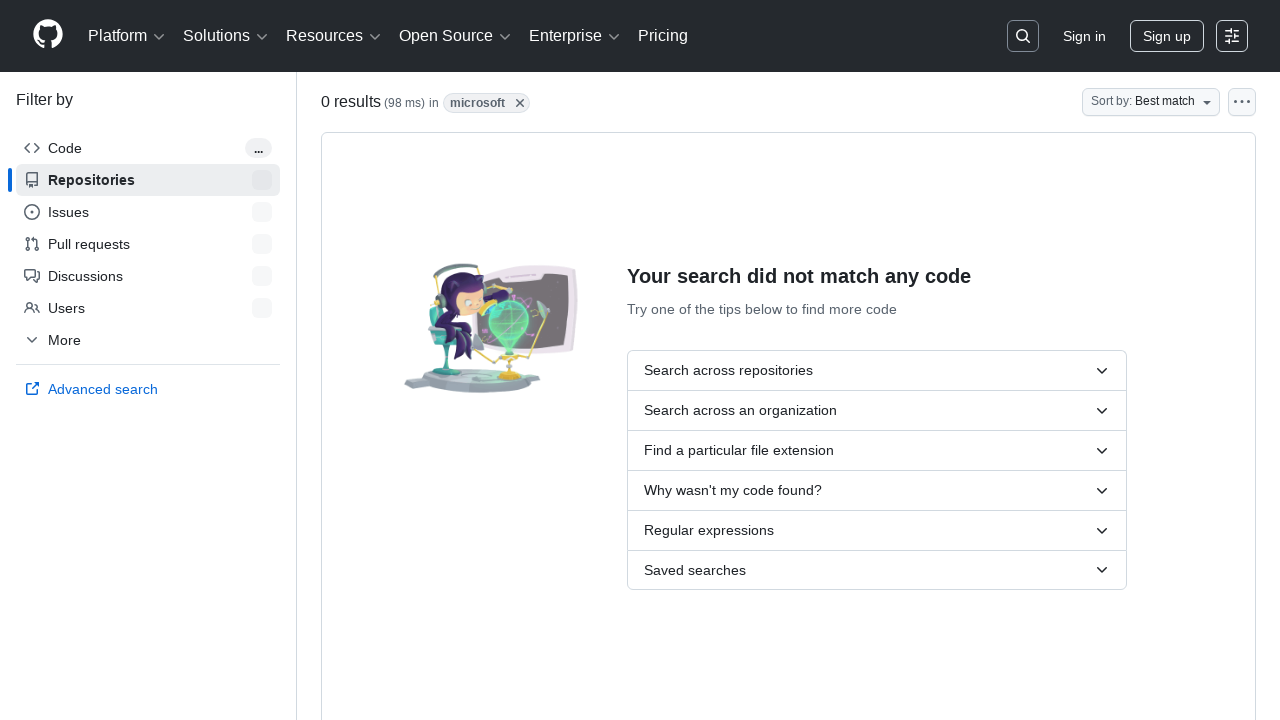

Search results page loaded successfully
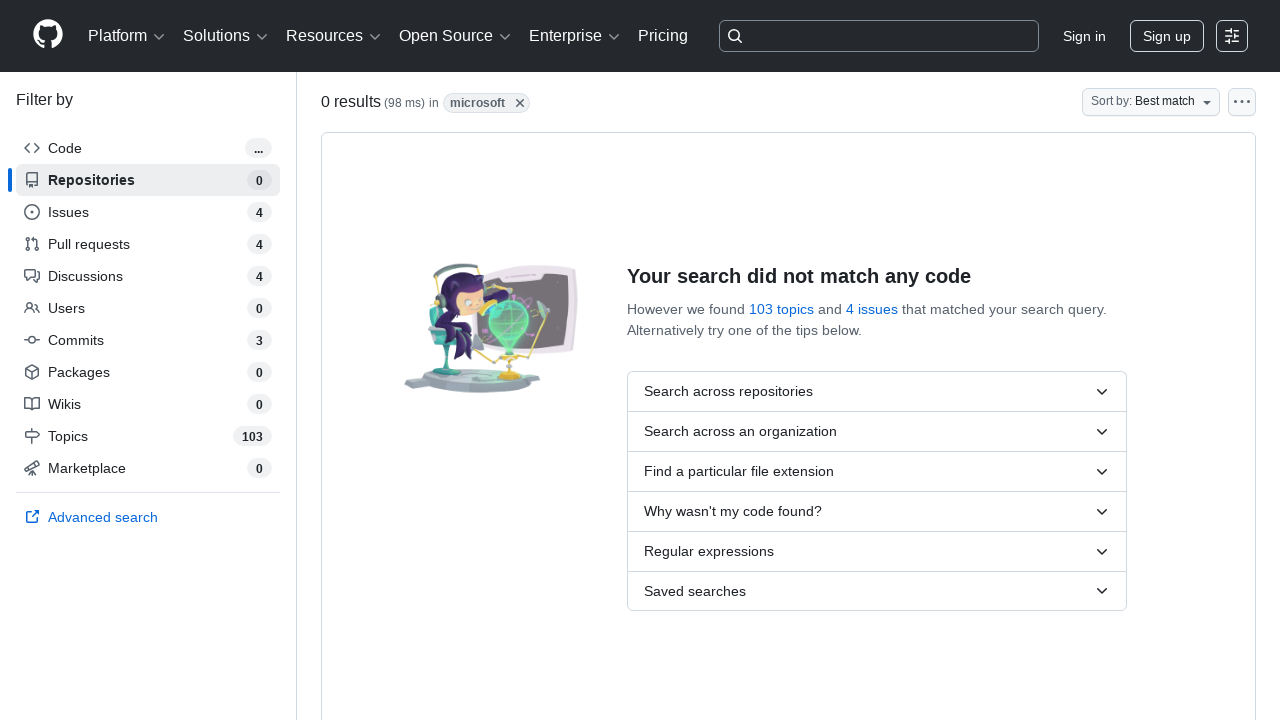

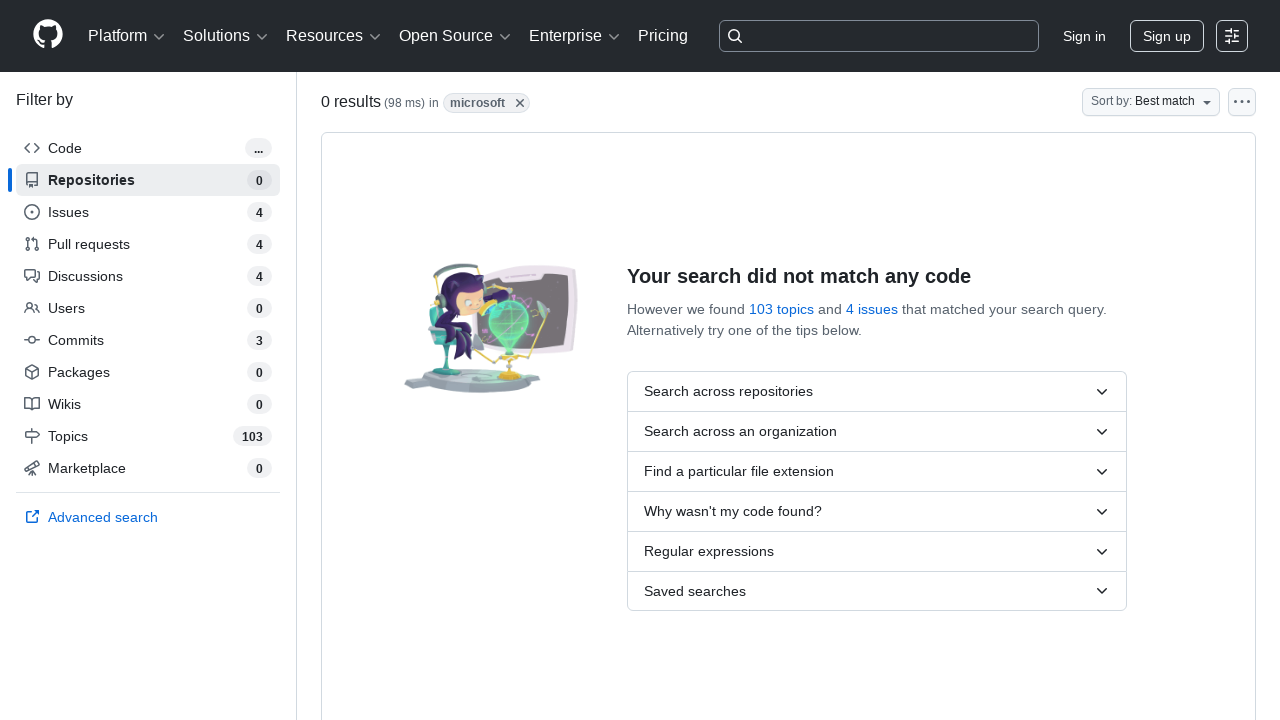